Tests a prompt JavaScript alert by clicking the Prompt Alert button, entering a custom message, and accepting it

Starting URL: https://v1.training-support.net/selenium/javascript-alerts

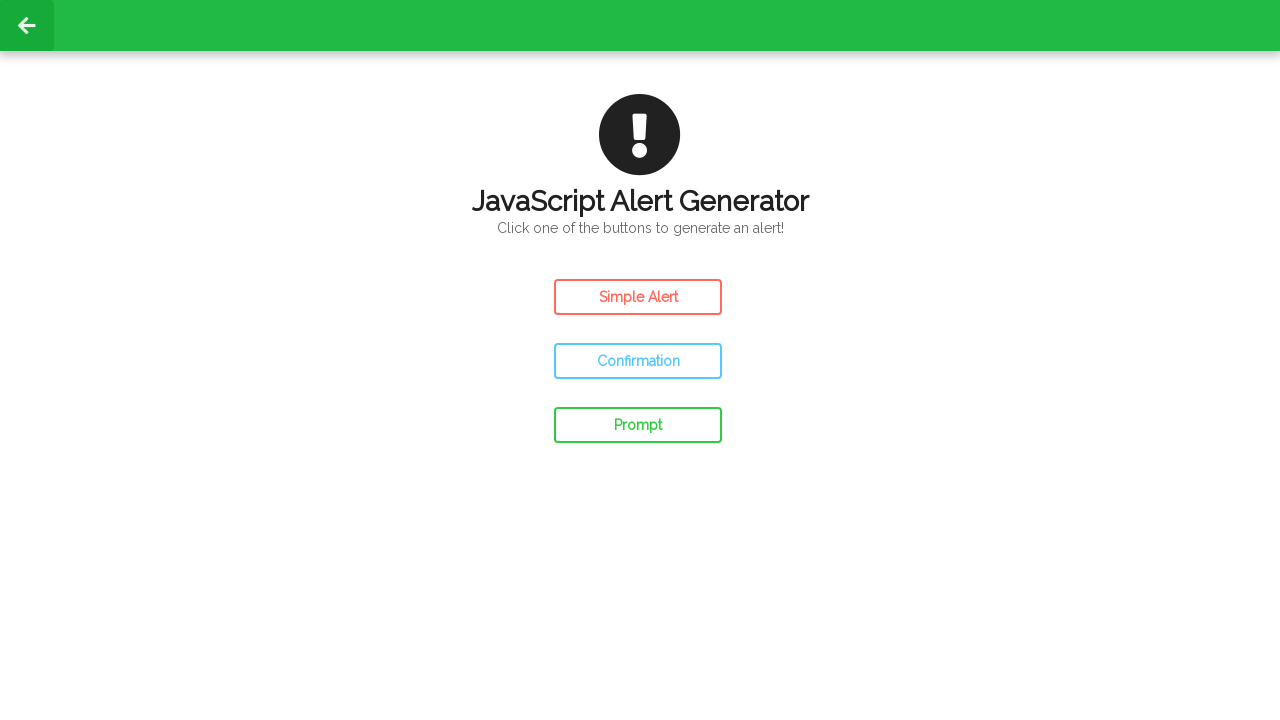

Set up dialog handler to accept prompt with custom message
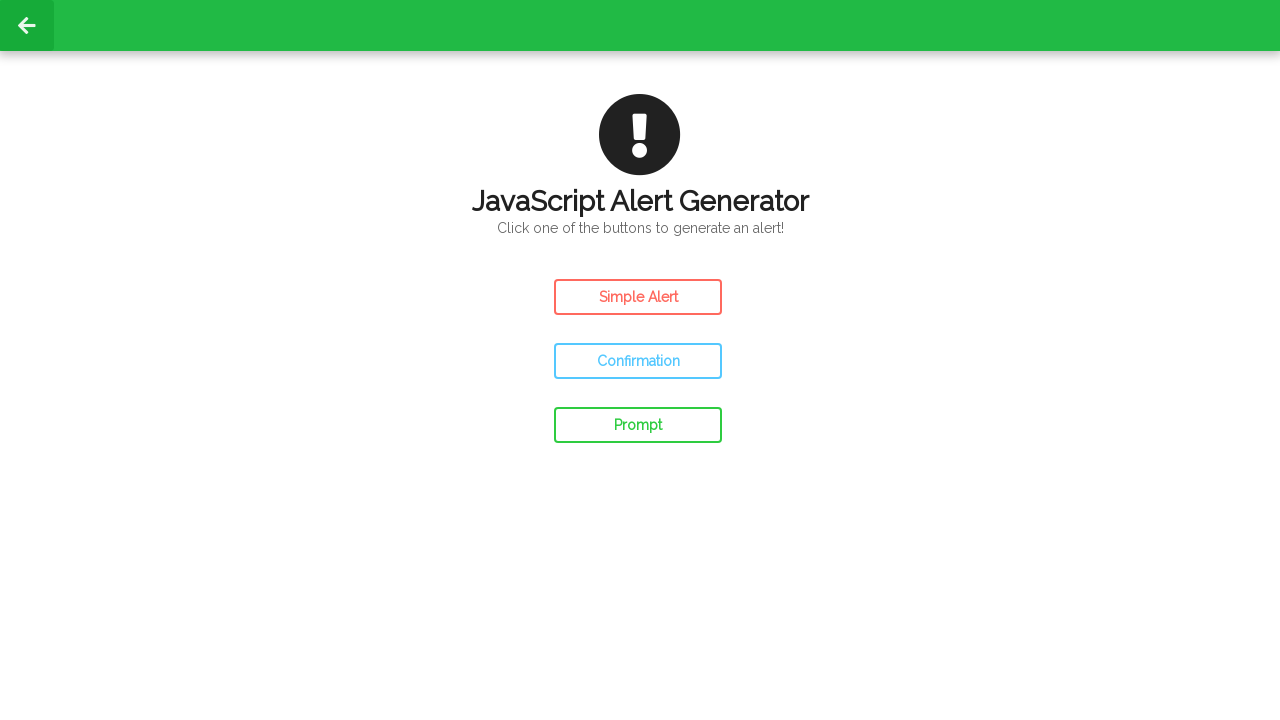

Clicked the Prompt Alert button at (638, 425) on #prompt
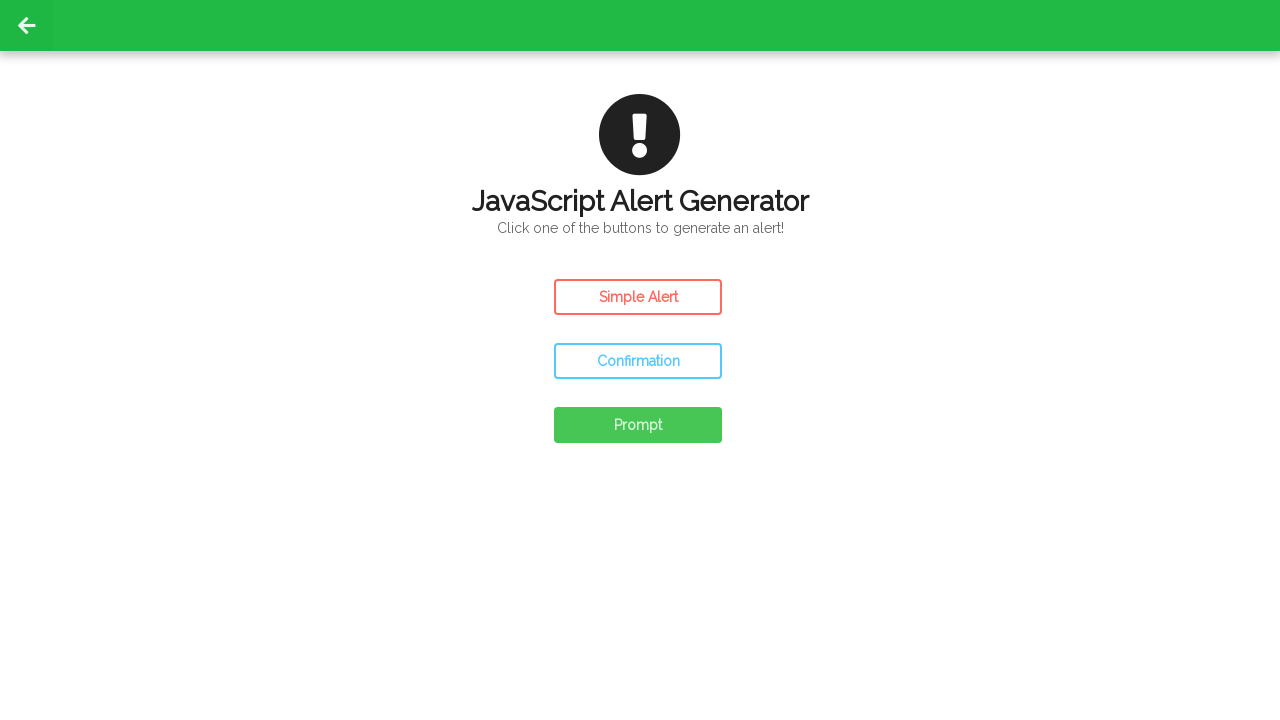

Waited for prompt alert to be processed
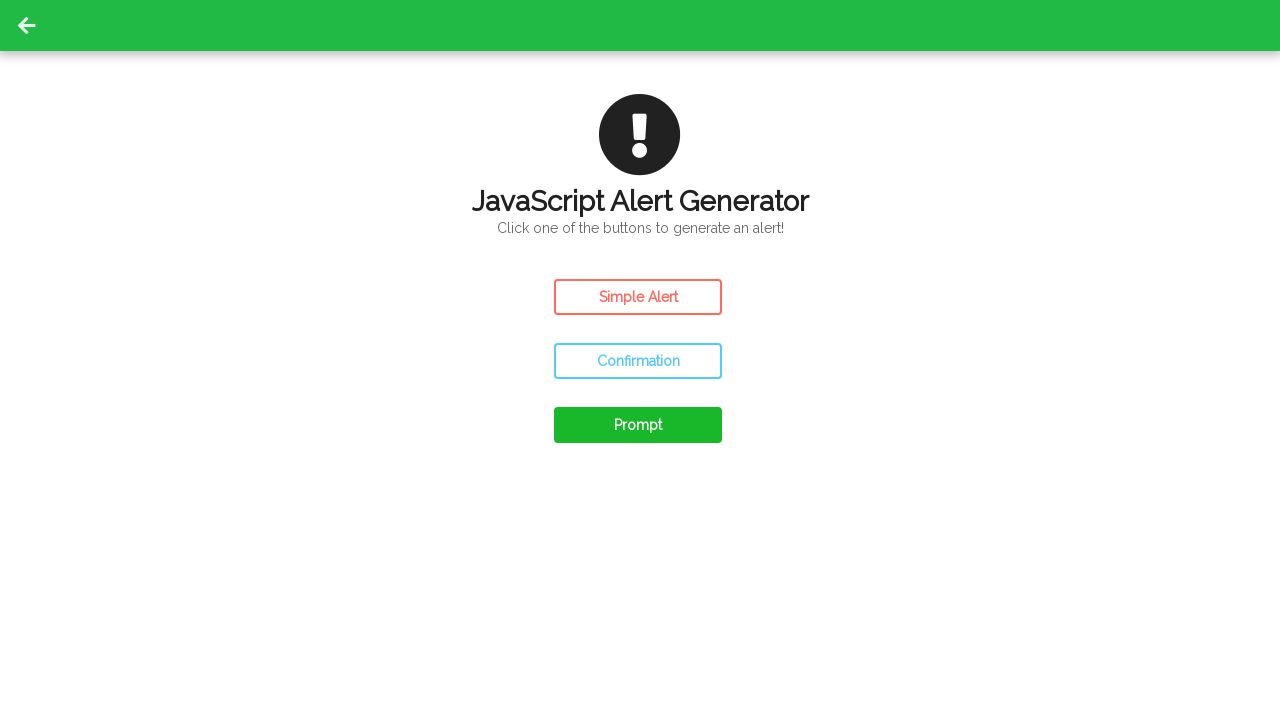

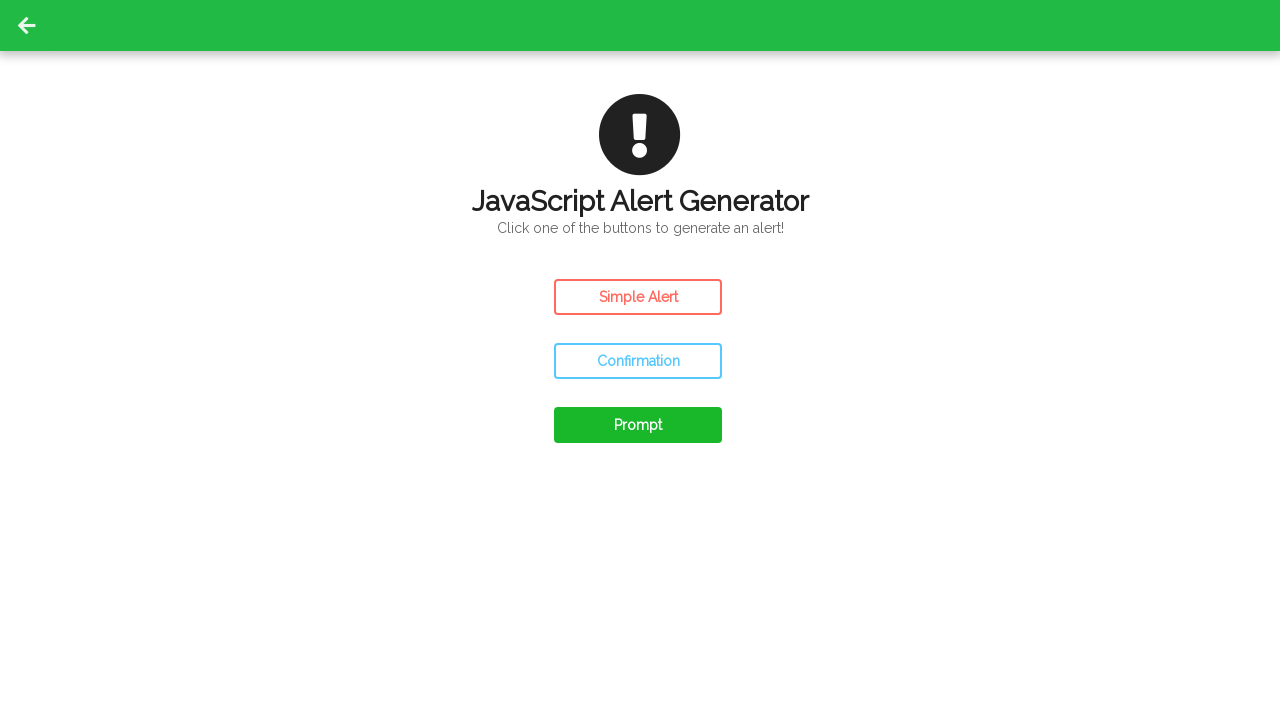